Tests drag and drop using click-and-hold method by holding the source element, moving to target, and releasing on jQueryUI's droppable demo page.

Starting URL: https://jqueryui.com/droppable/

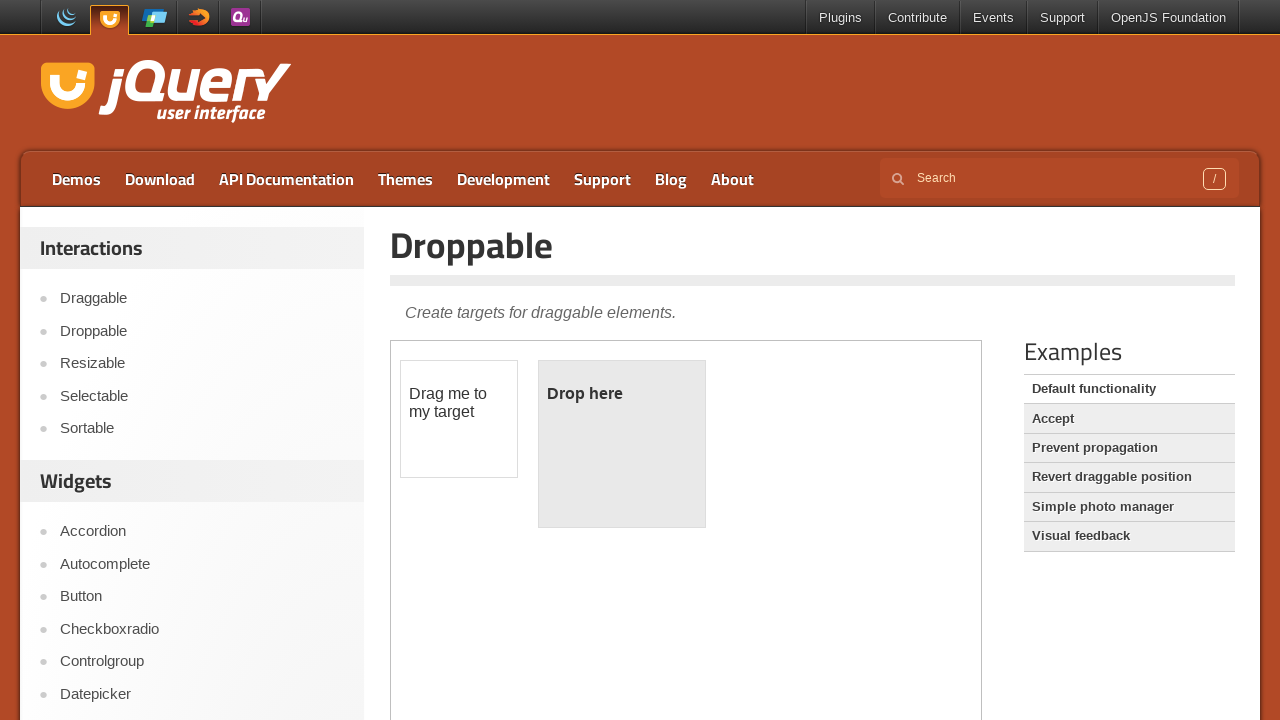

Navigated to jQuery UI droppable demo page
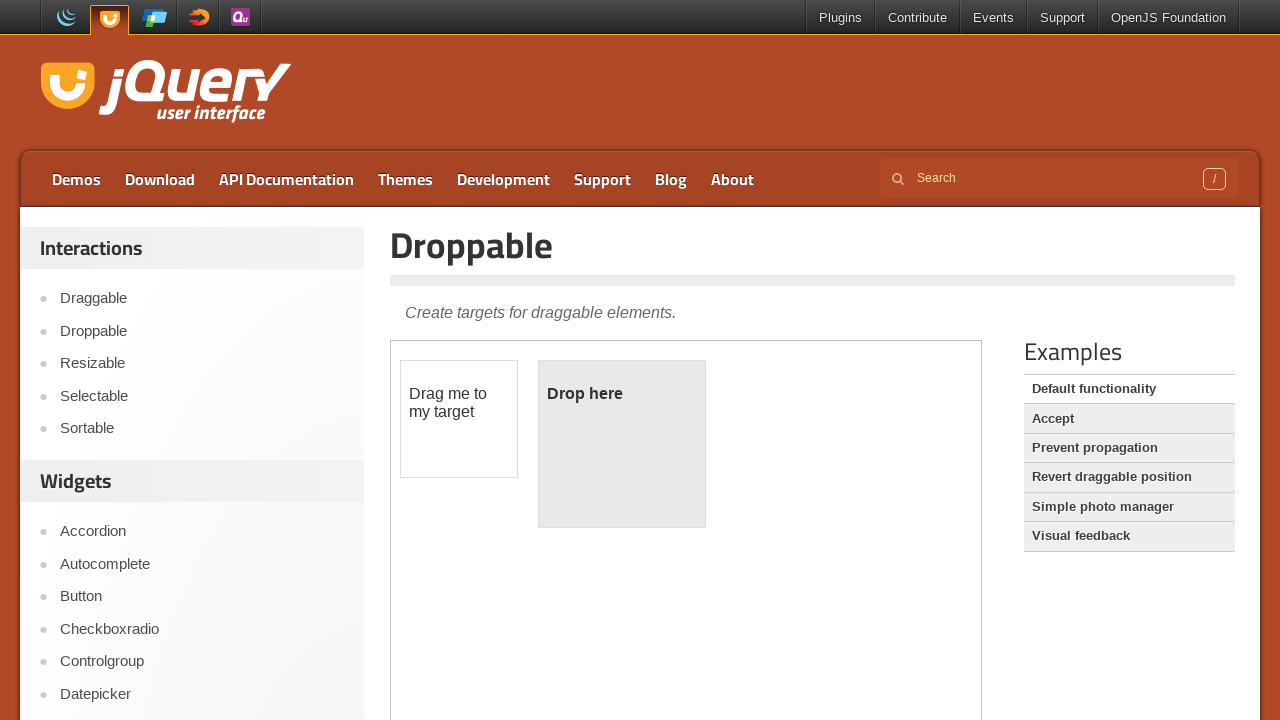

Located the demo iframe
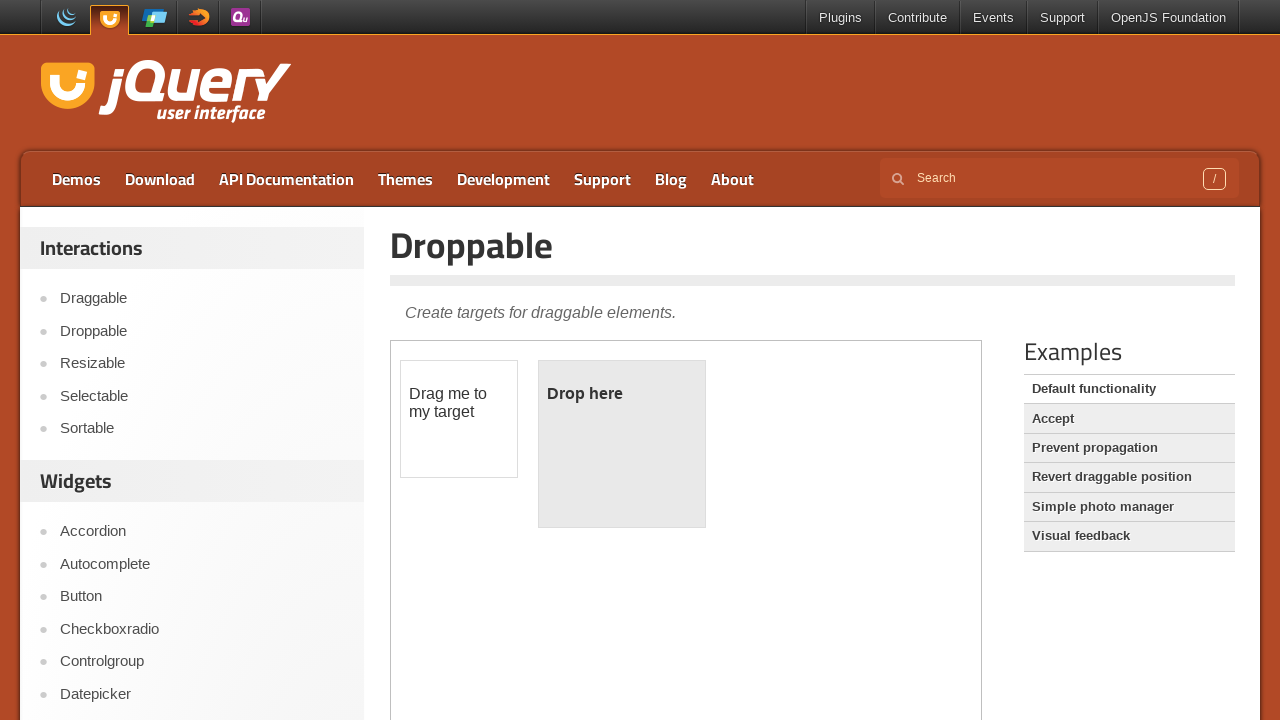

Located the draggable source element
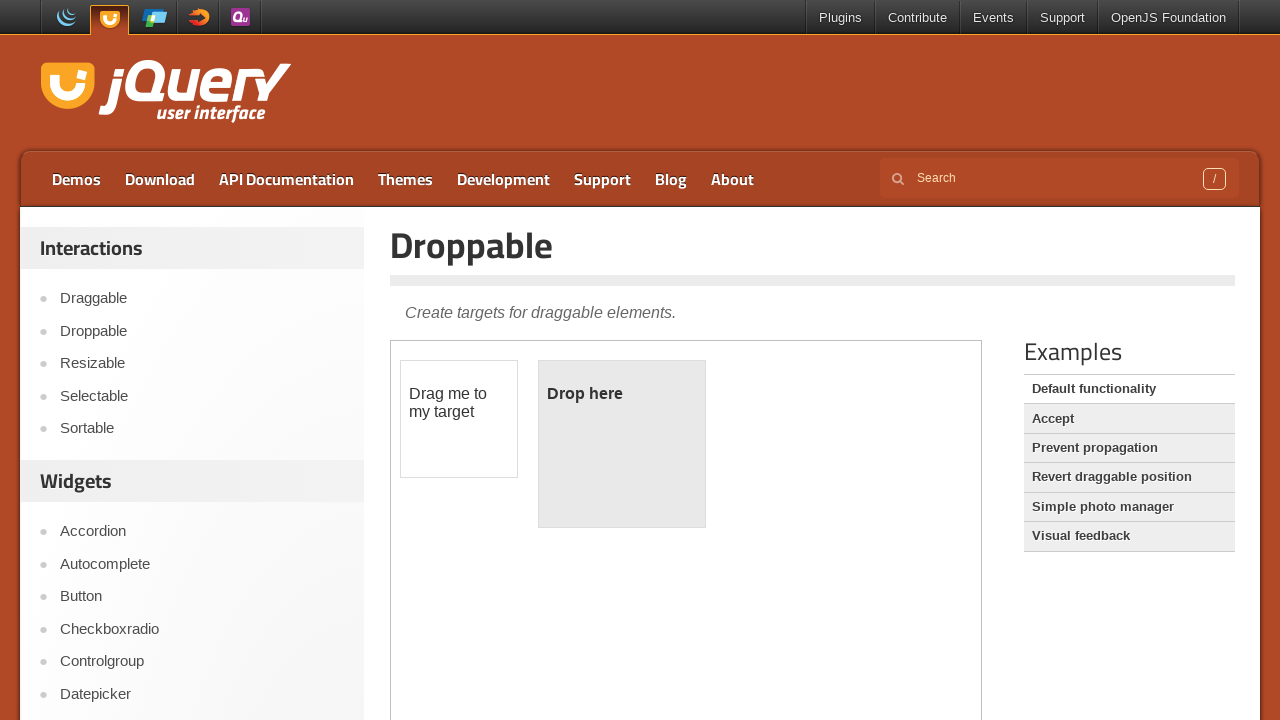

Located the droppable target element
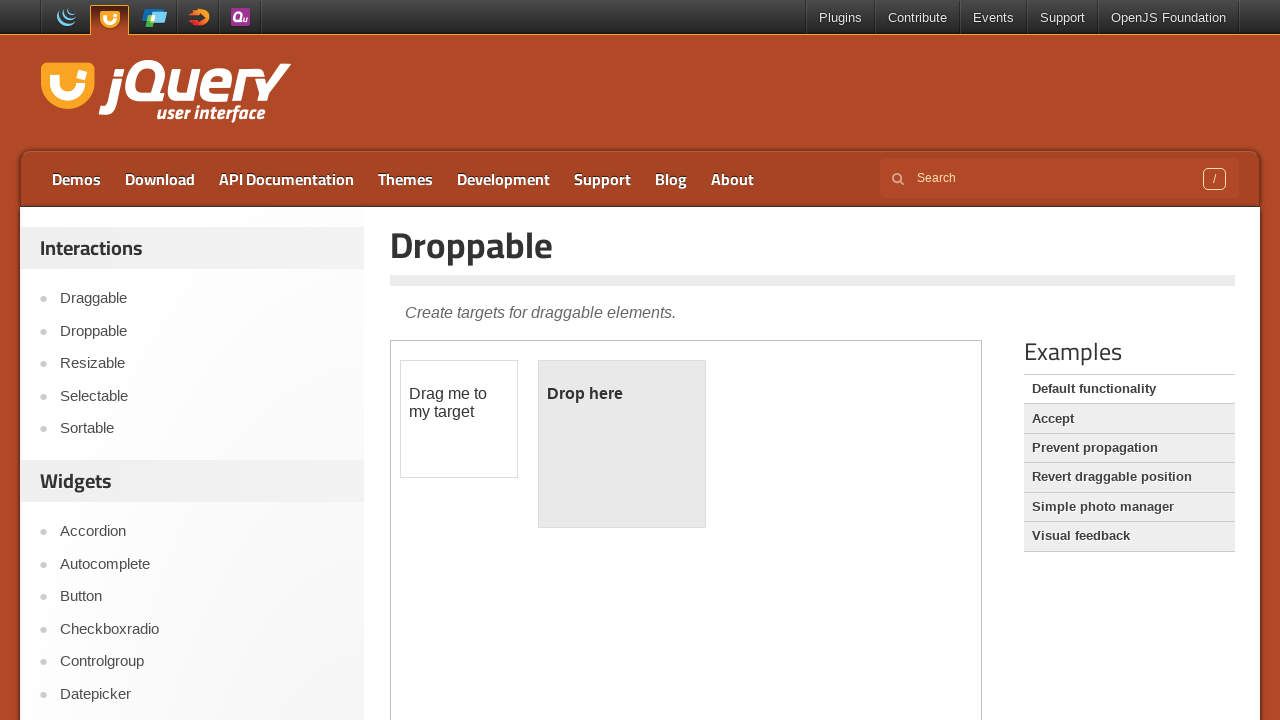

Dragged source element to target using click-and-hold method at (622, 444)
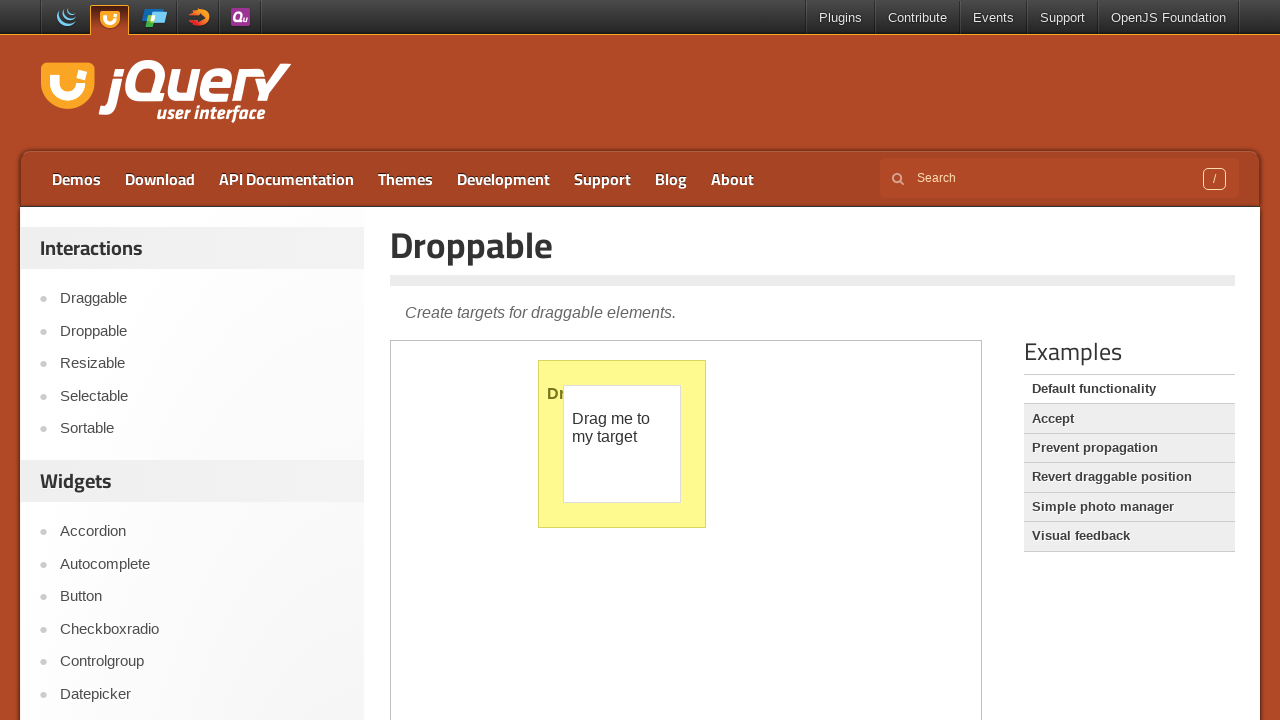

Waited 1 second to observe drag and drop result
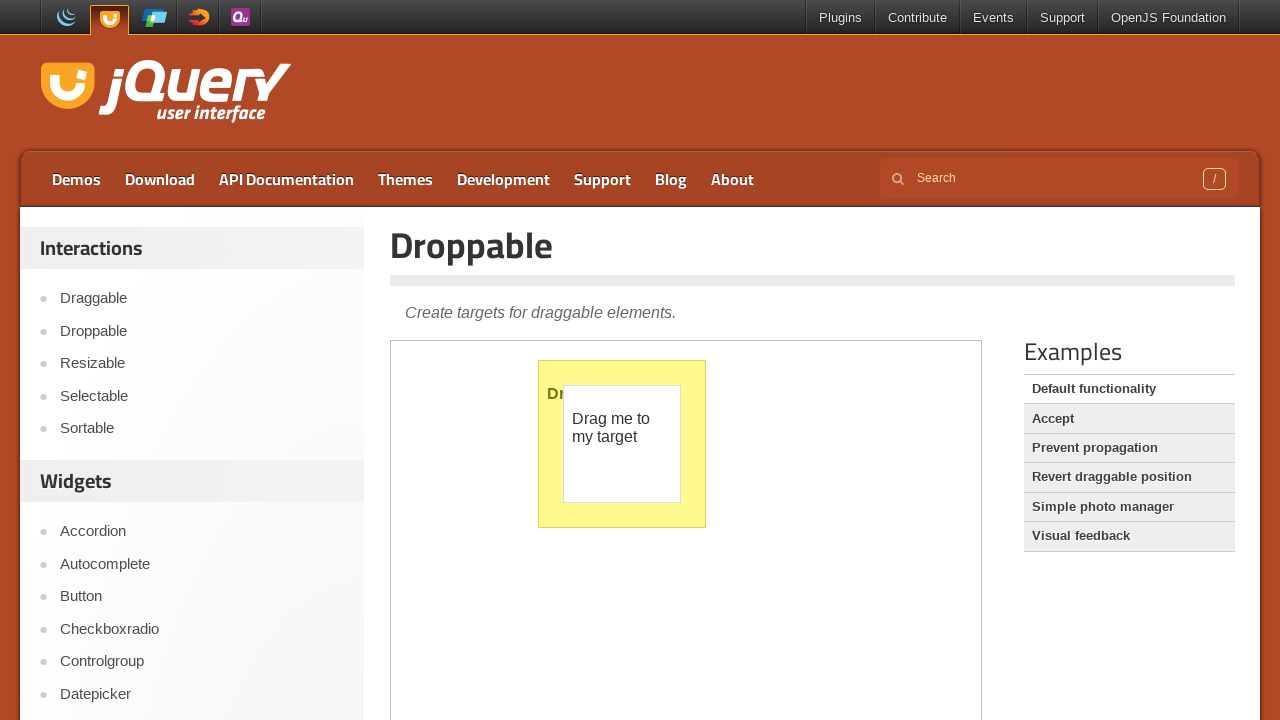

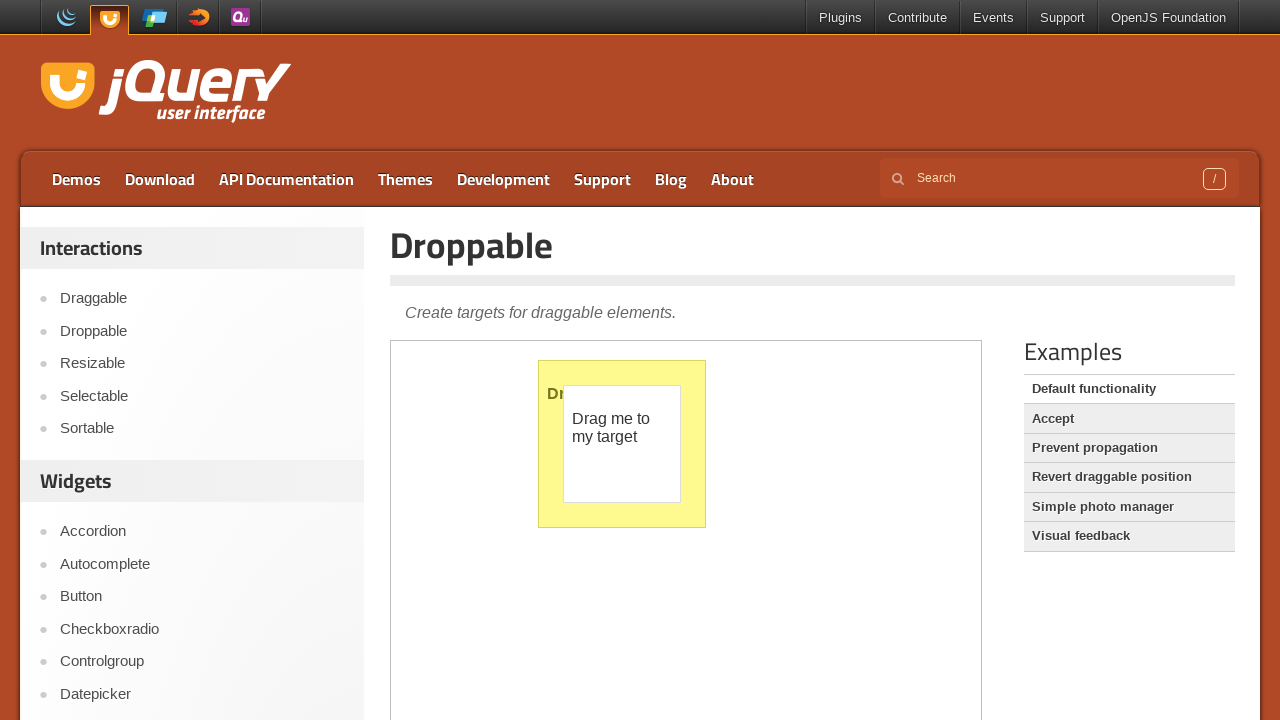